Tests drag and drop functionality by dragging an image element and dropping it into a target box

Starting URL: https://formy-project.herokuapp.com/dragdrop

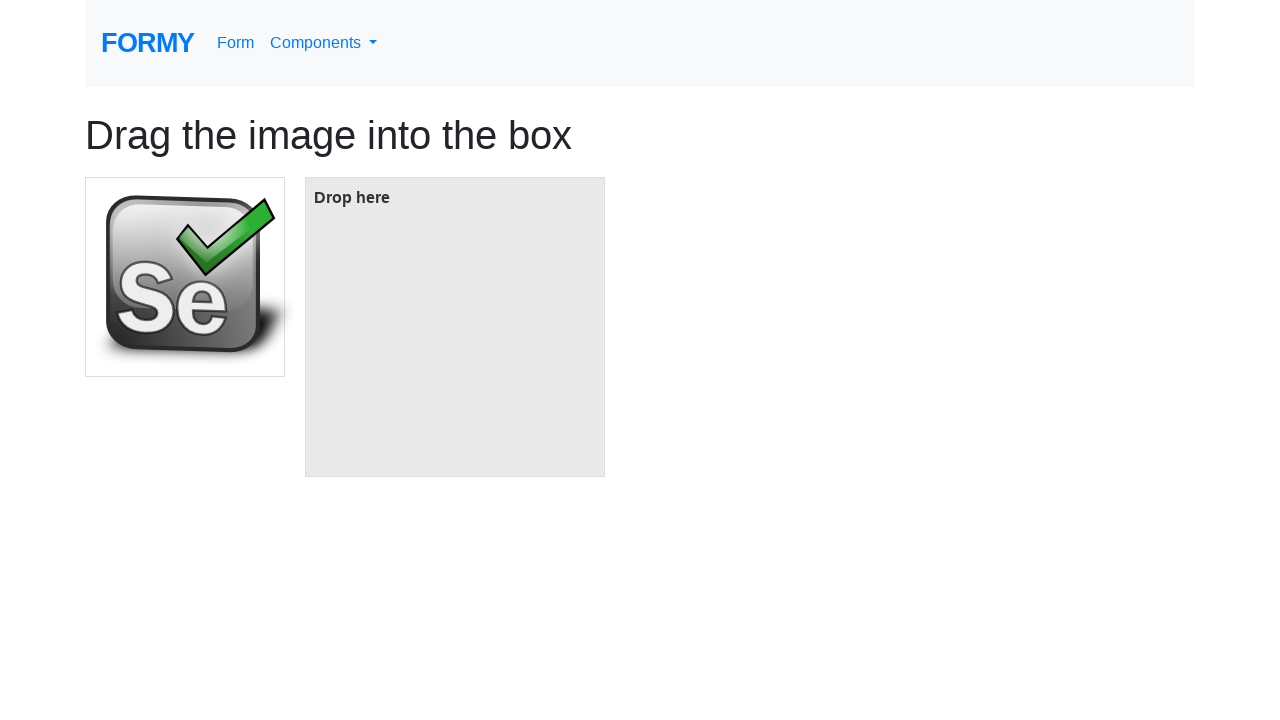

Located the source image element for drag and drop
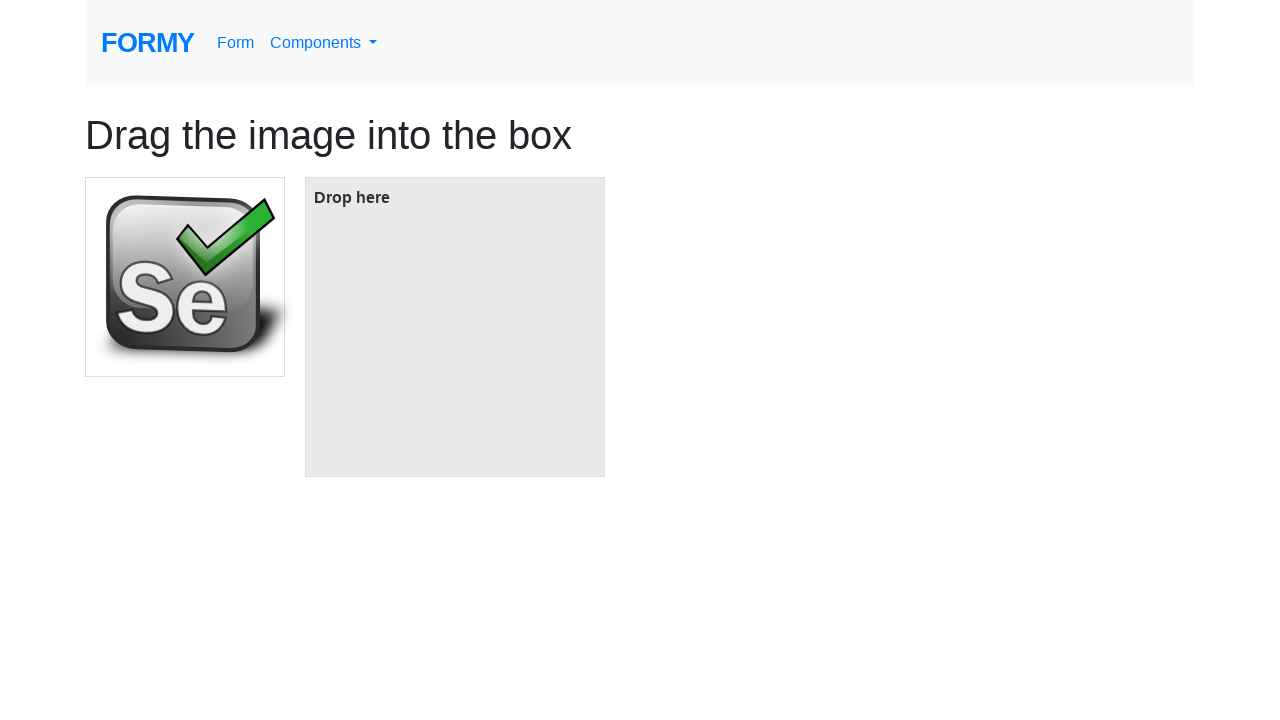

Located the target box element for drag and drop
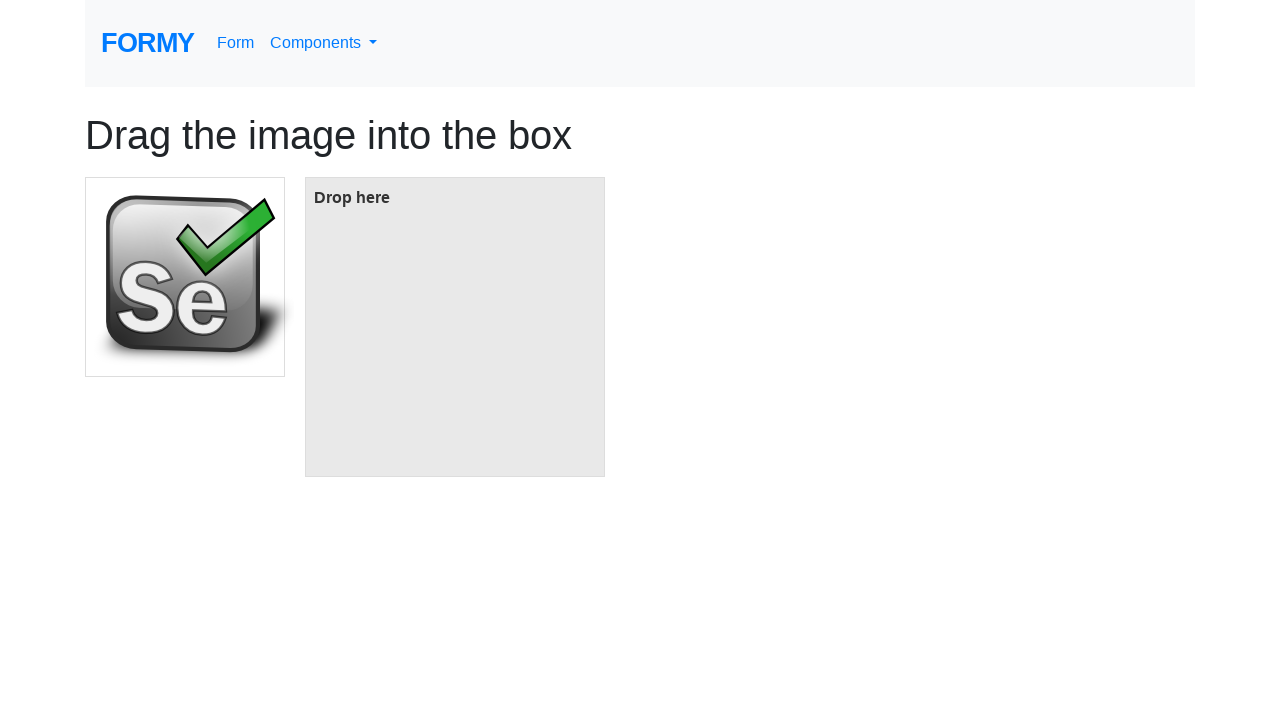

Dragged image element and dropped it into target box at (455, 327)
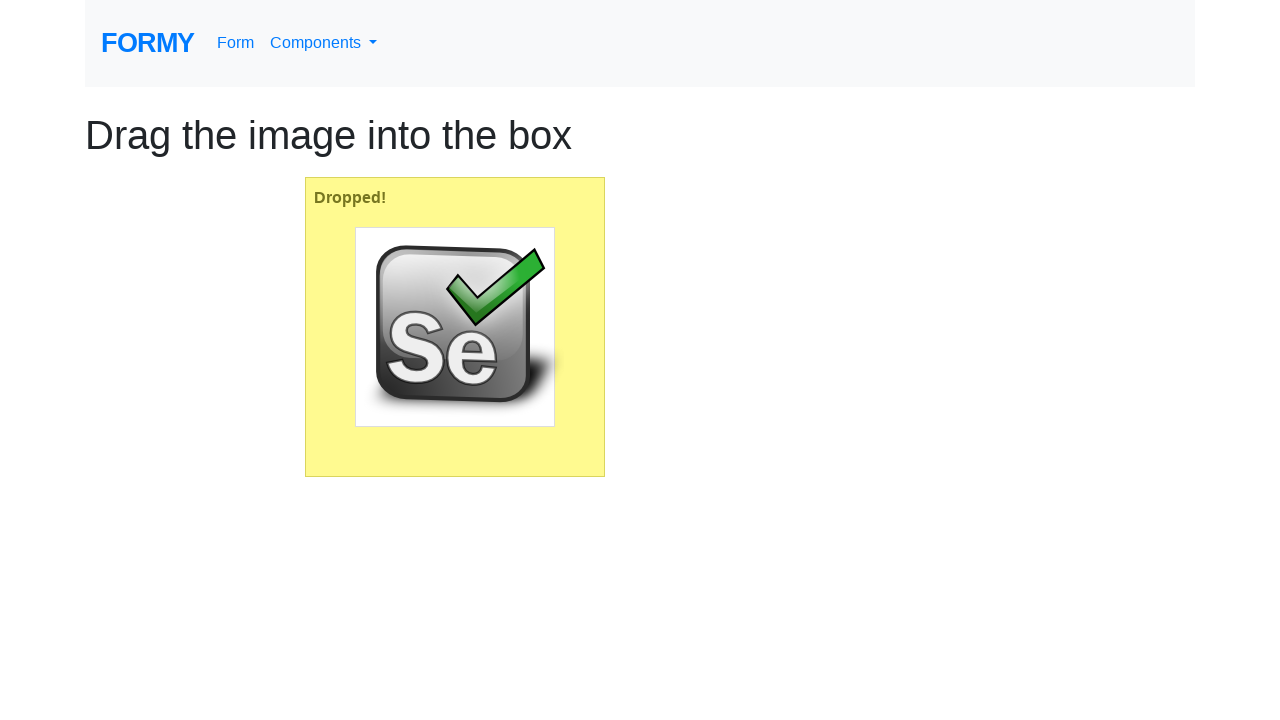

Waited 1 second to verify drag and drop action completed
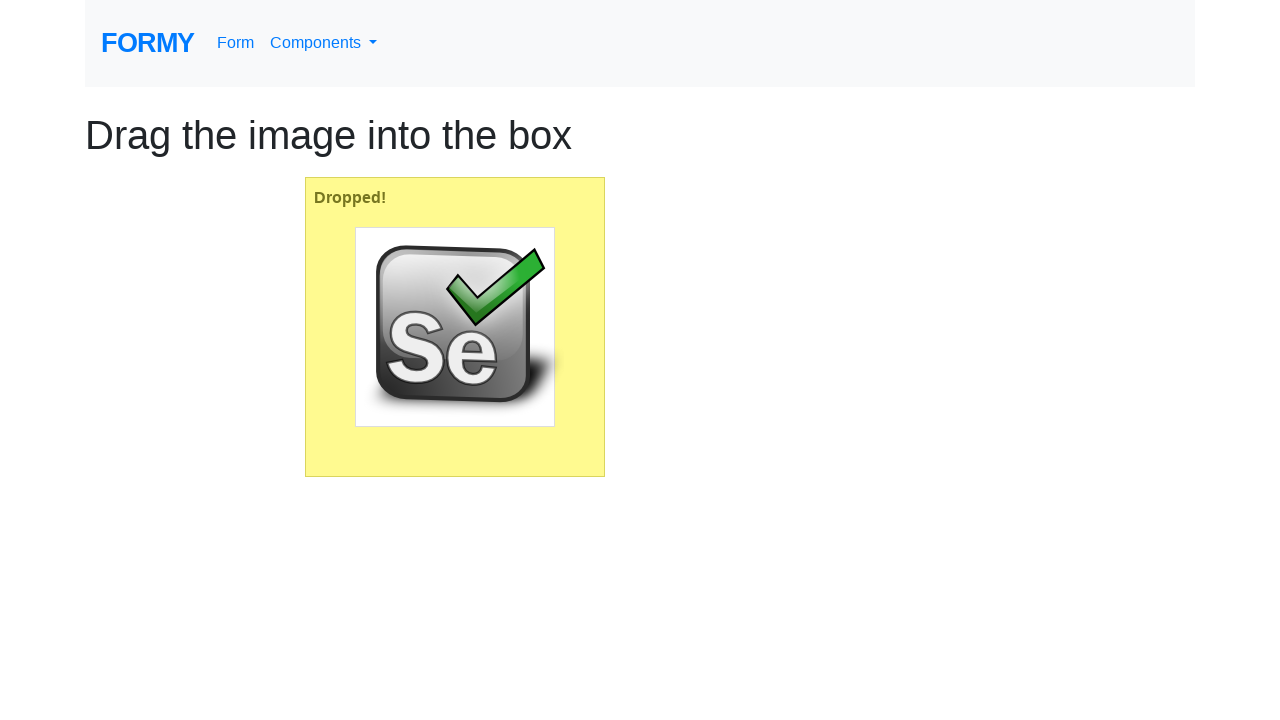

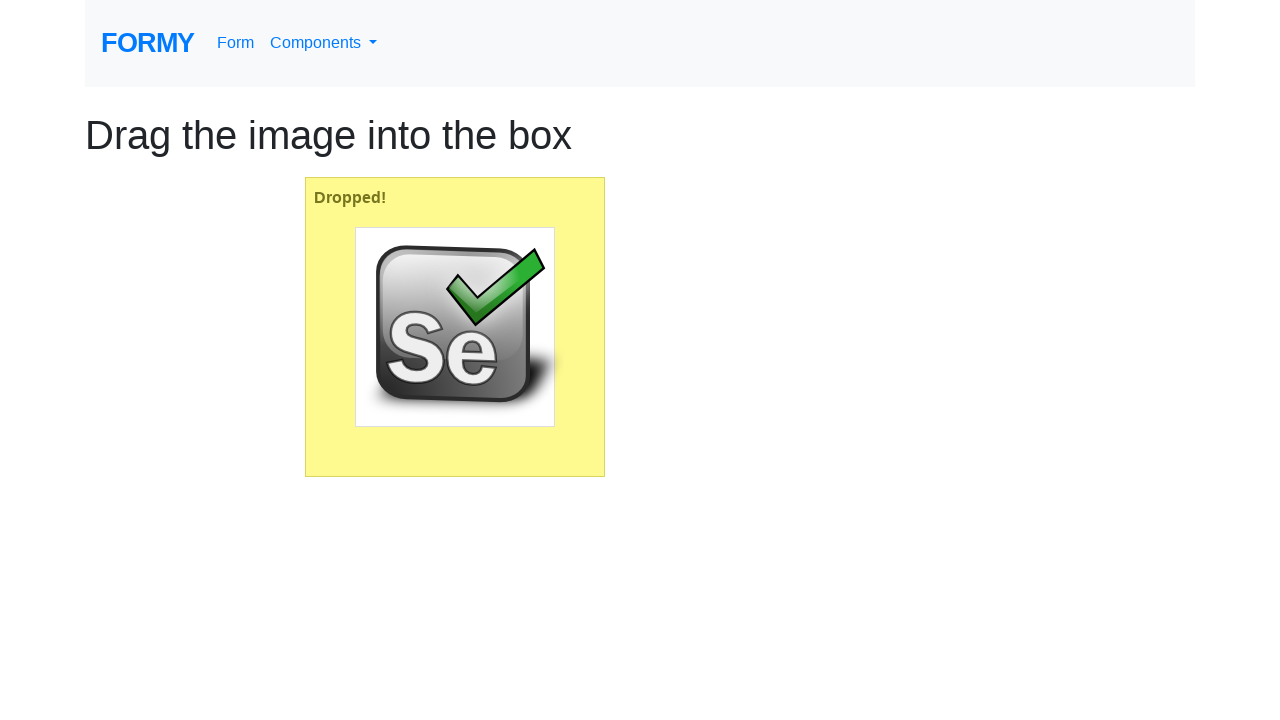